Tests clearing all completed tasks at the Completed filter

Starting URL: https://todomvc4tasj.herokuapp.com/

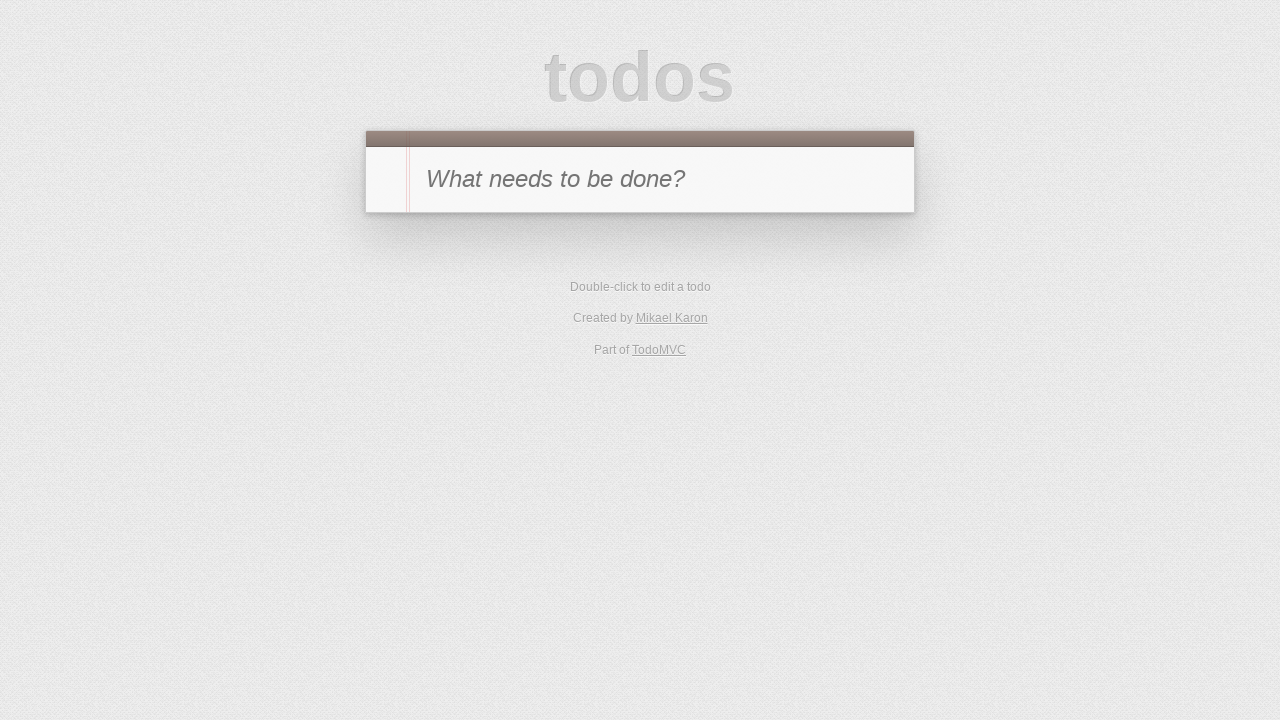

Set localStorage with two completed tasks
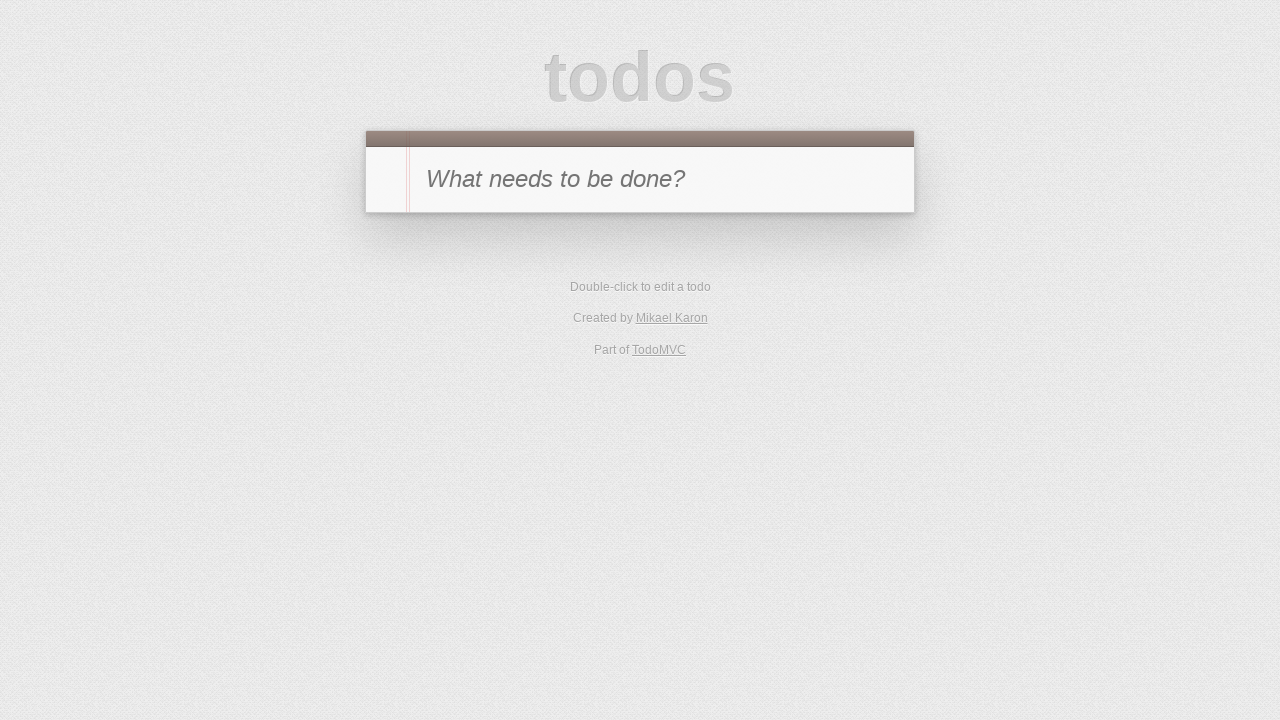

Reloaded page to load completed tasks from localStorage
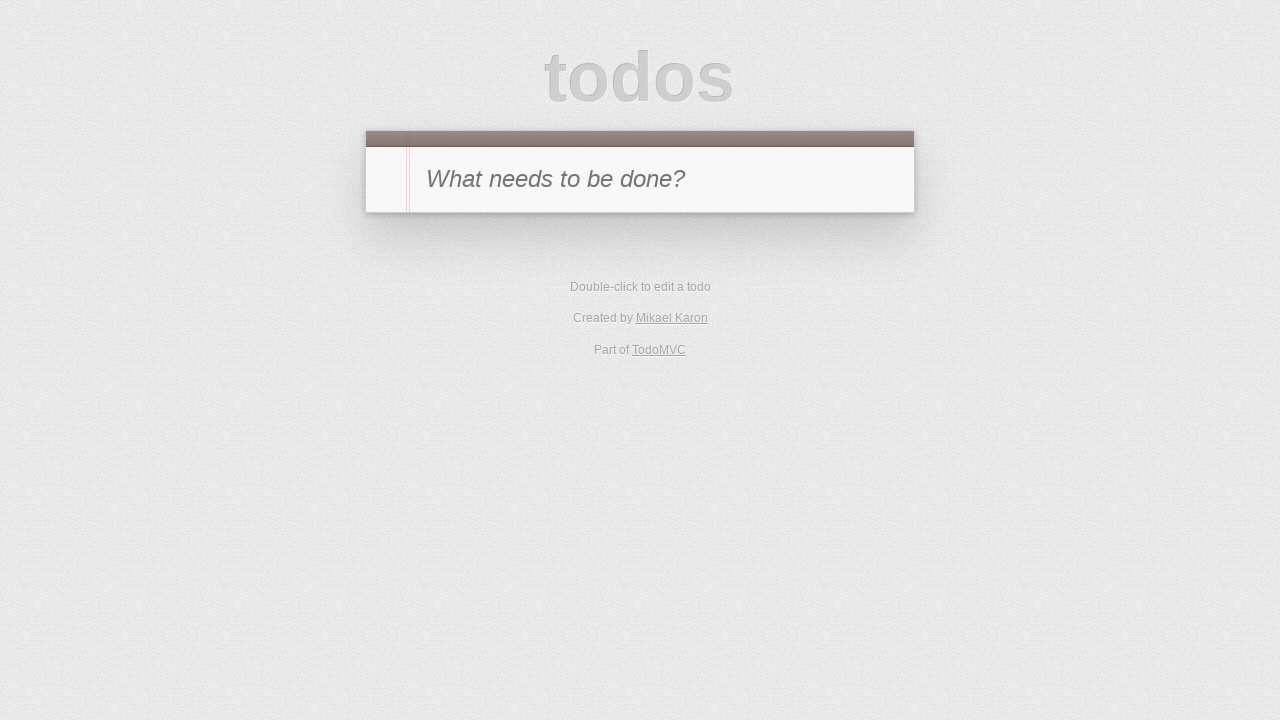

Clicked Completed filter to view completed tasks at (676, 351) on [href='#/completed']
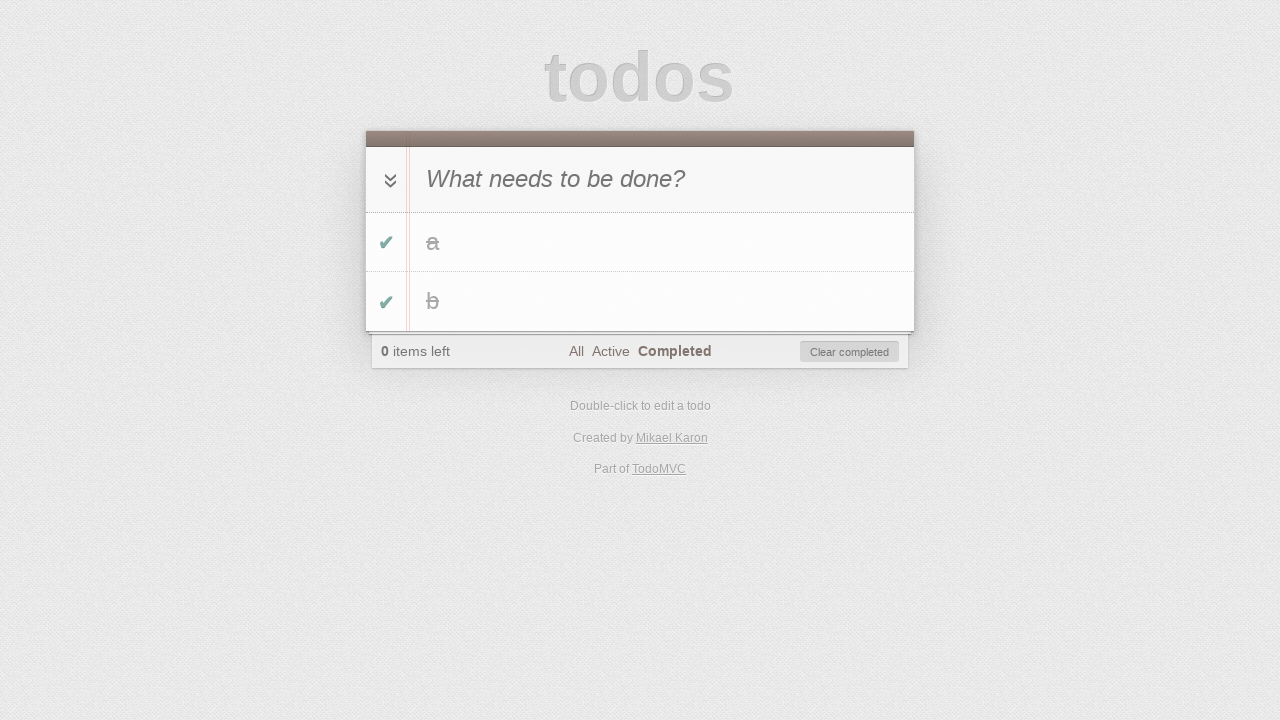

Clicked clear completed button to remove all completed tasks at (850, 352) on #clear-completed
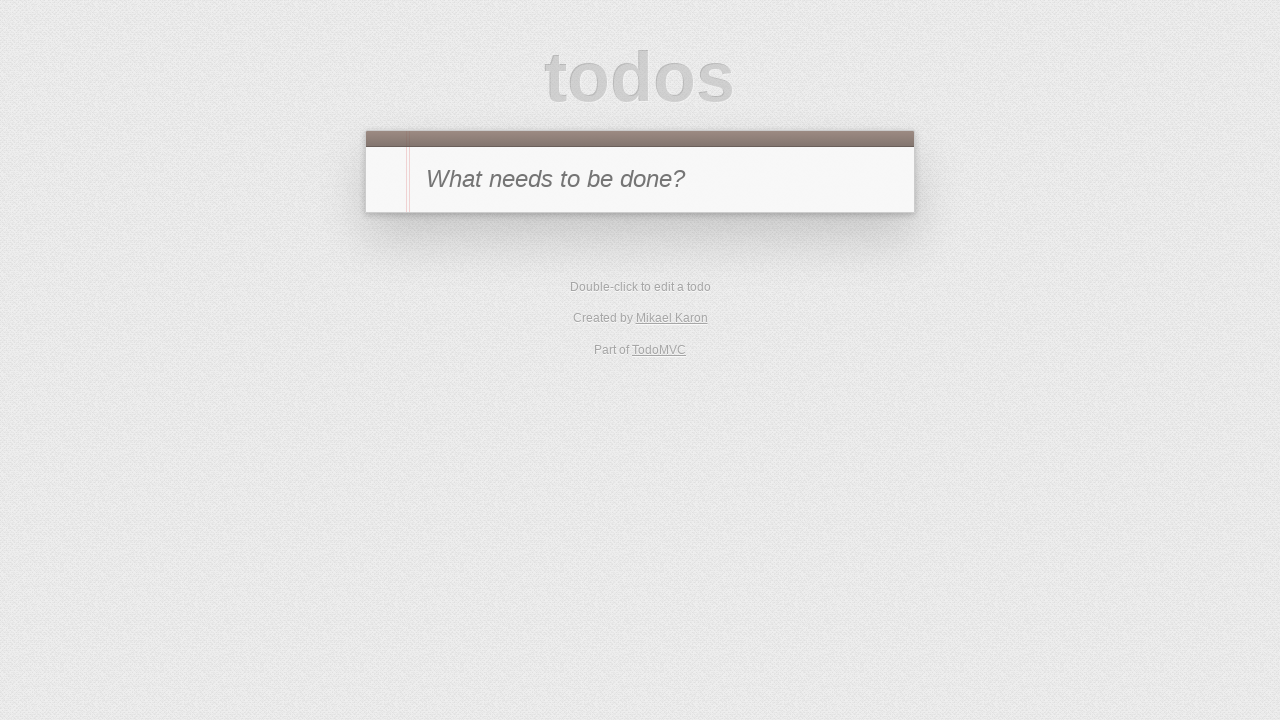

Verified no visible tasks remain after clearing completed tasks
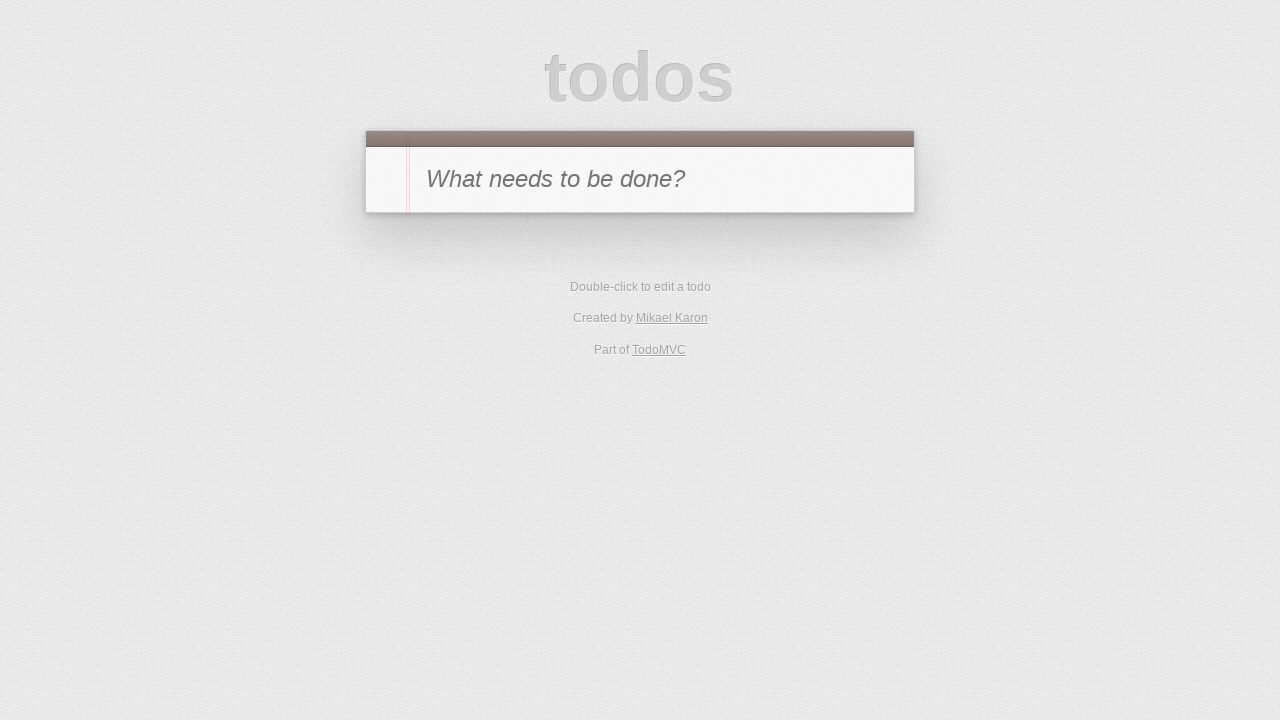

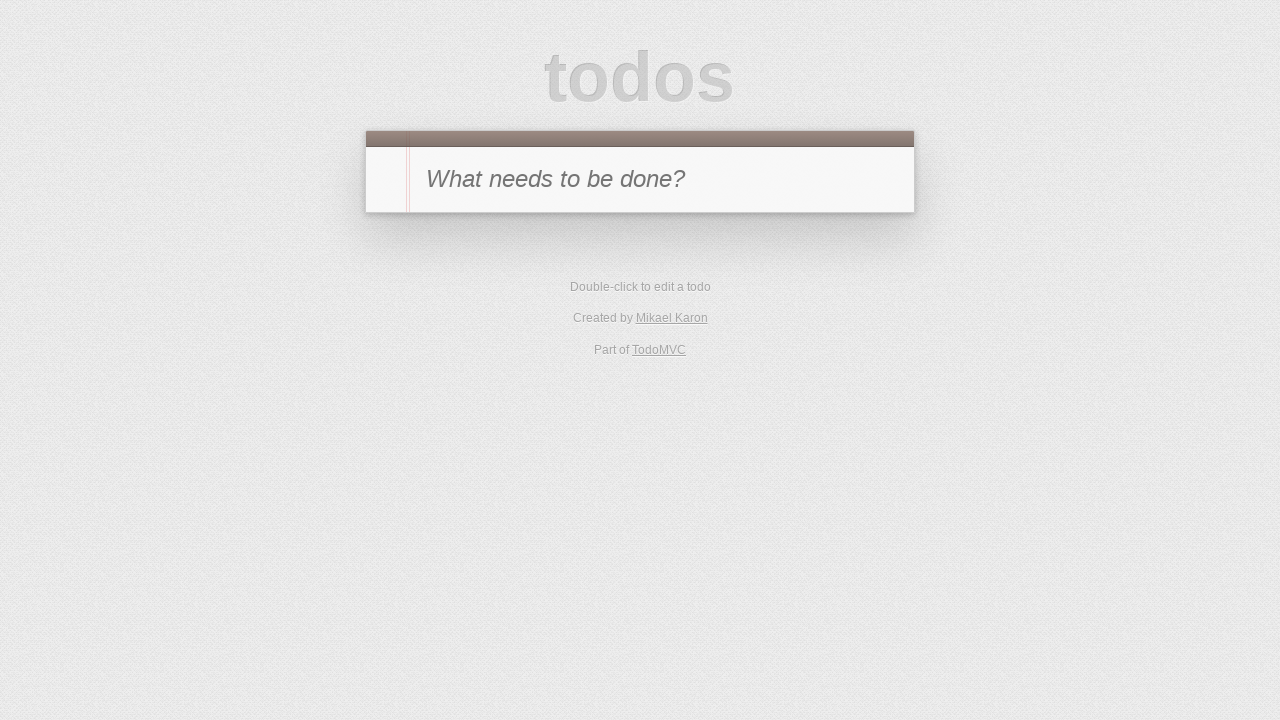